Tests form interaction on a training ground page by filling an input field and clicking a button

Starting URL: https://techstepacademy.com/training-ground

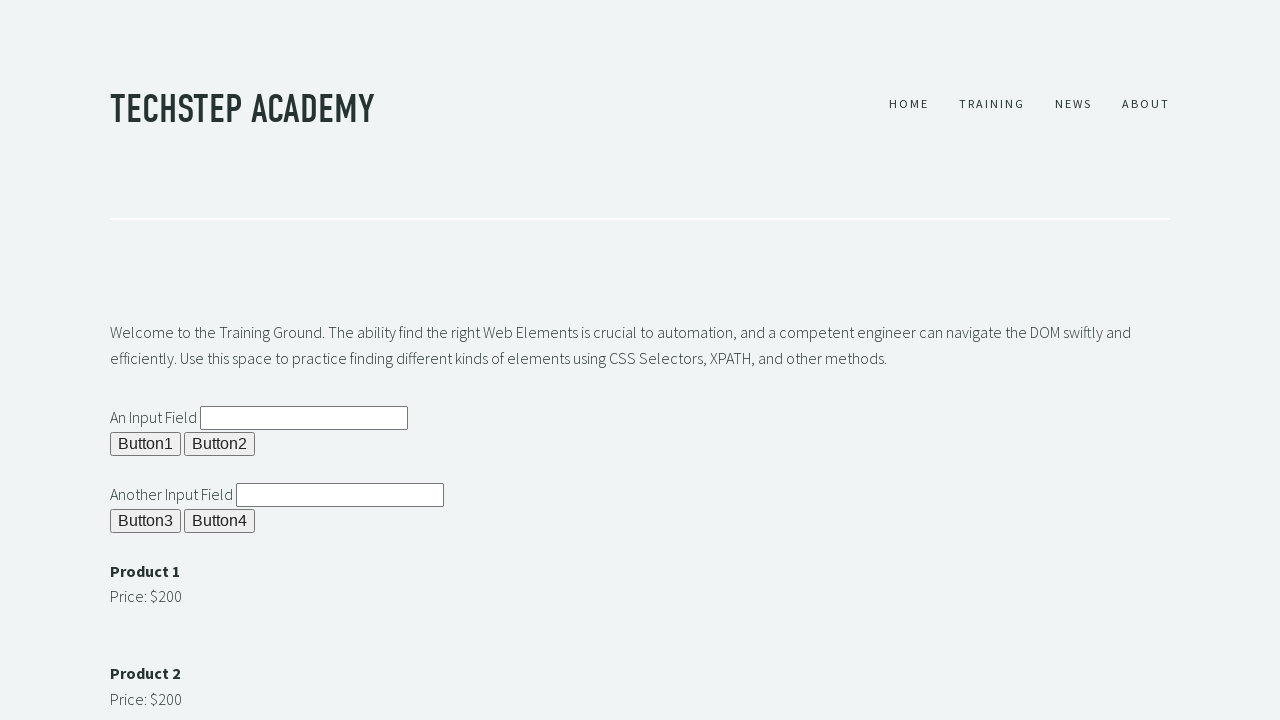

Filled input field with 'Test text' on input[id='ipt1']
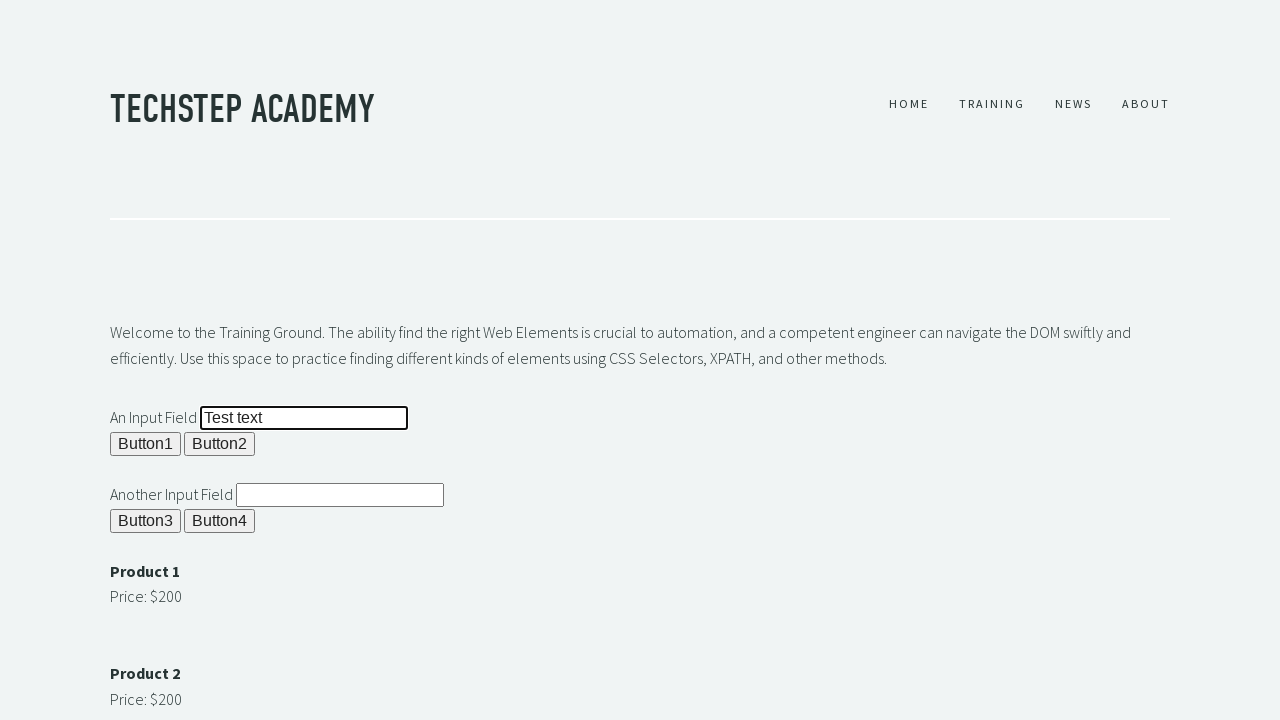

Clicked button with id 'b4' at (220, 521) on button[id='b4']
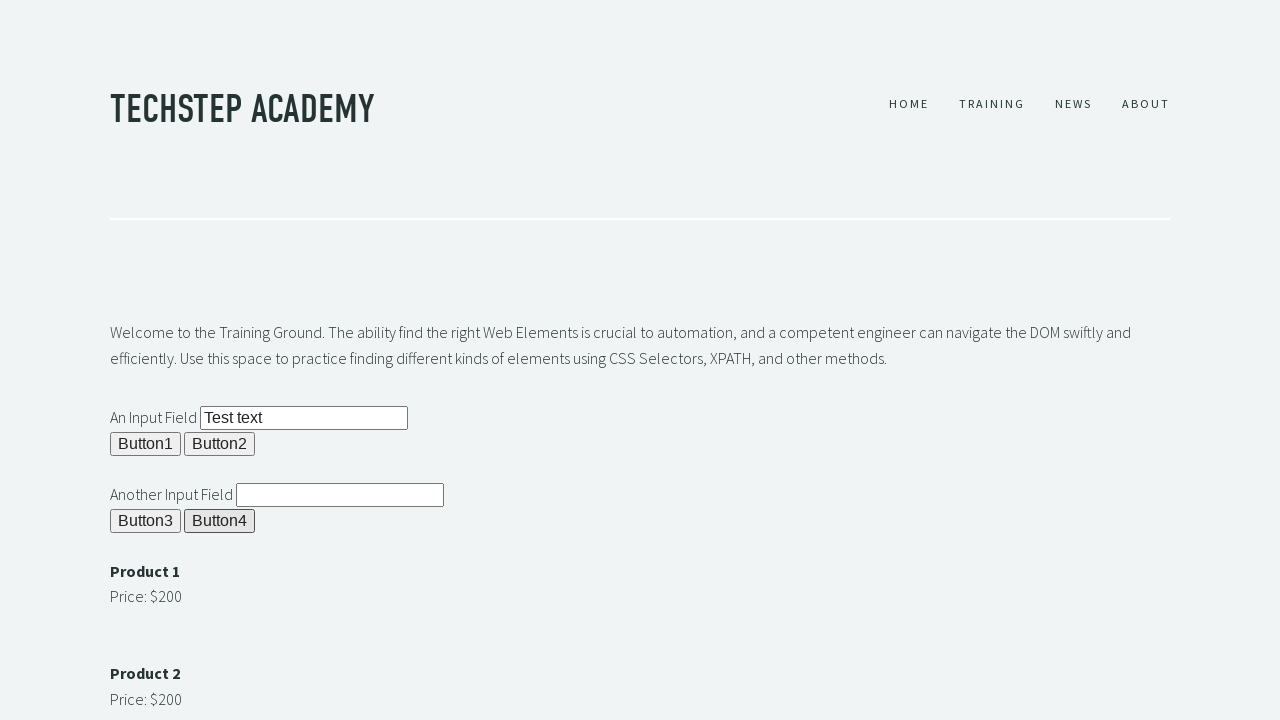

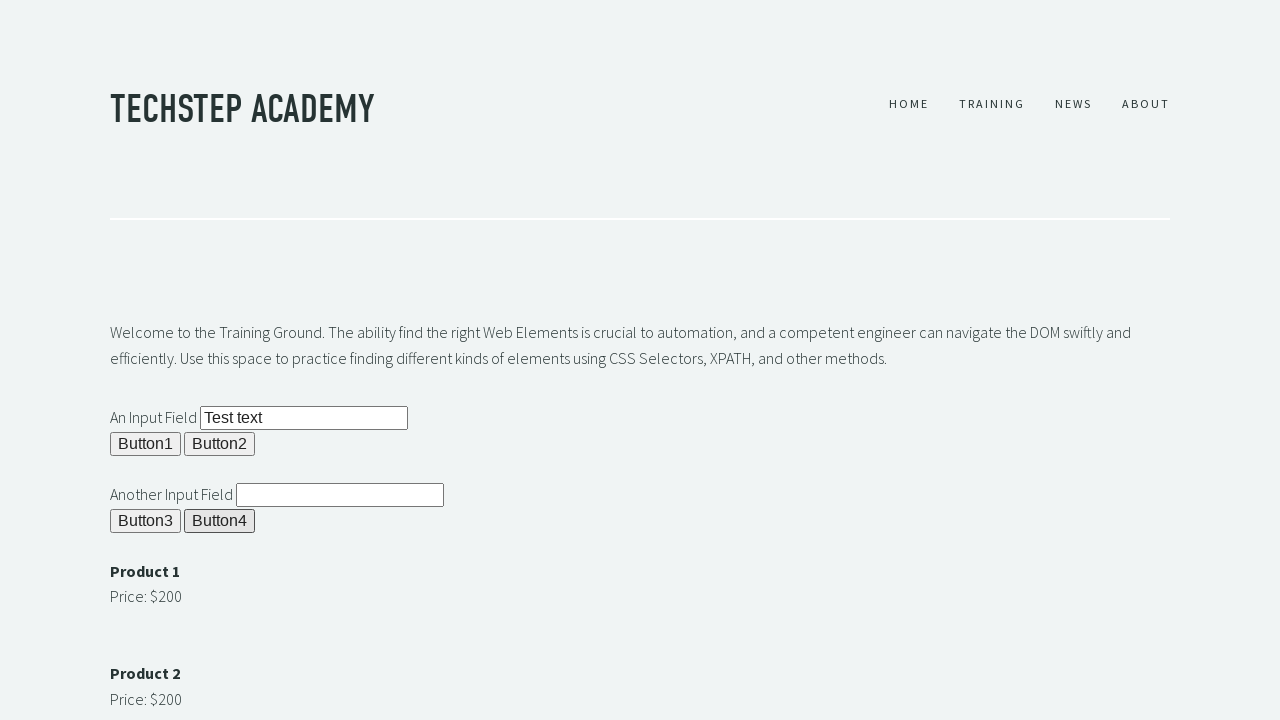